Creates a new paste on Pastebin with bash code, sets syntax highlighting to Bash, sets expiration to 10 minutes, adds a title, and submits the form

Starting URL: https://pastebin.com/

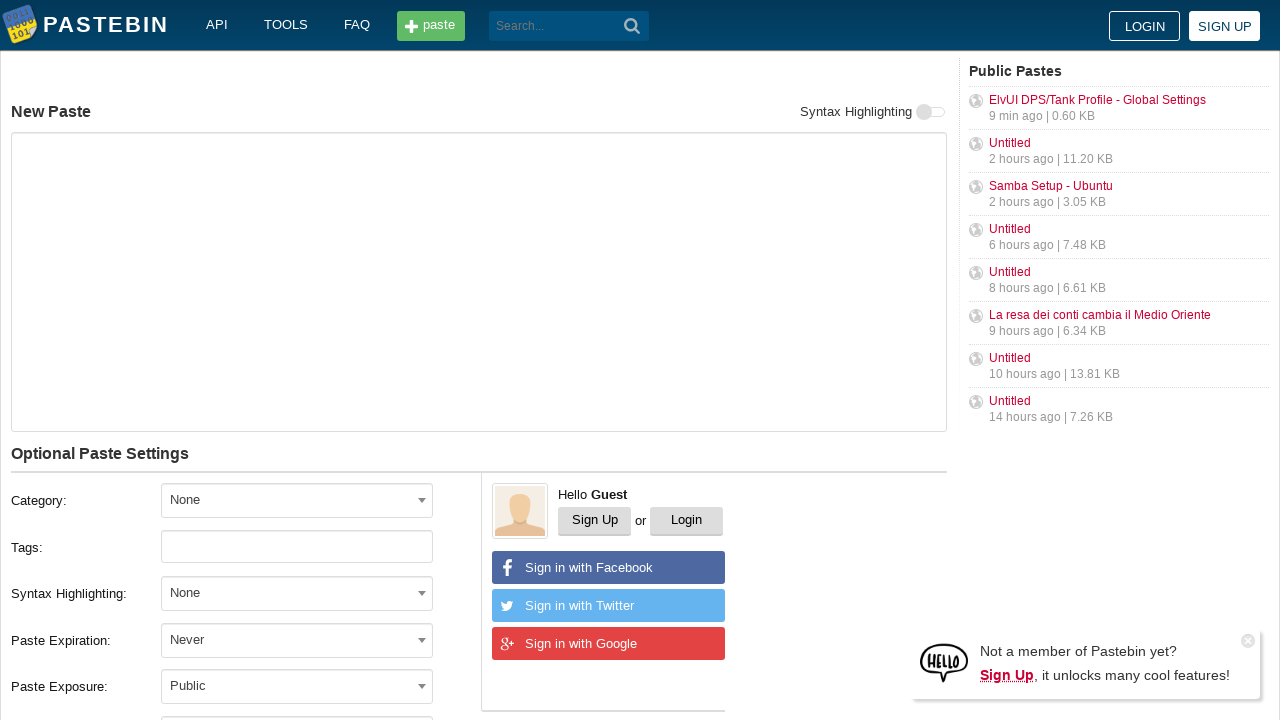

Filled text area with bash code on #postform-text
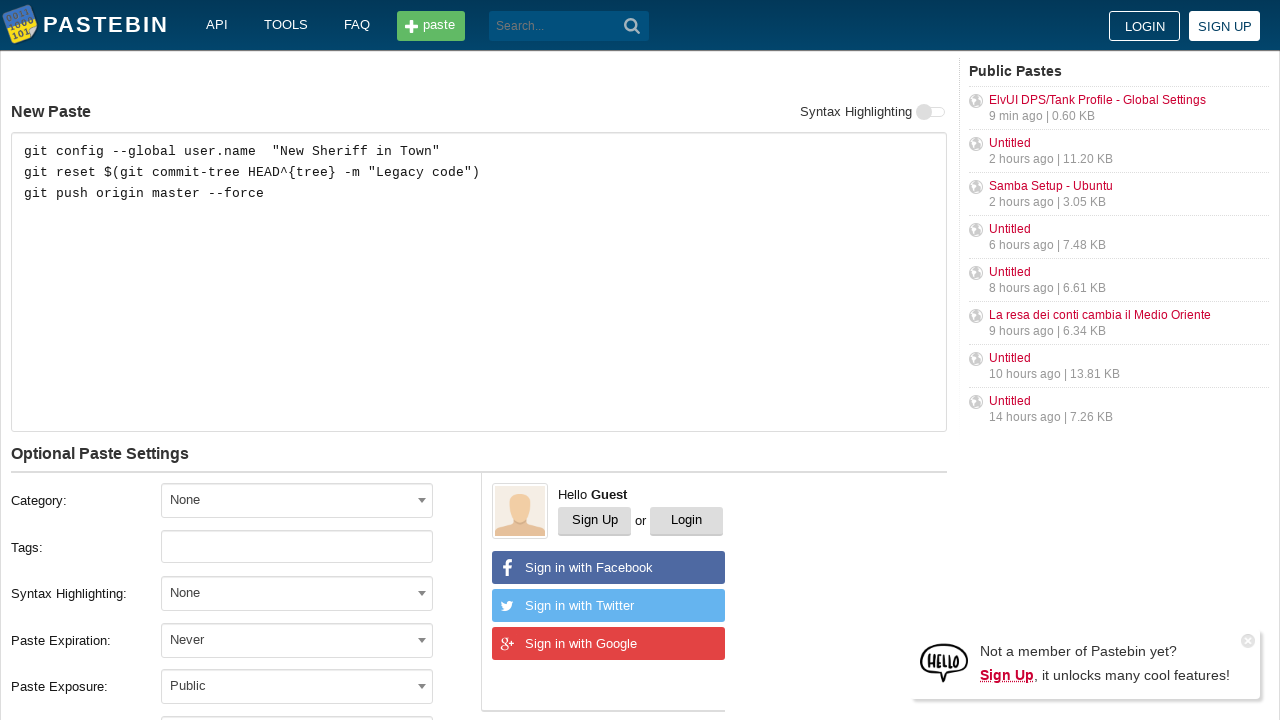

Clicked syntax highlighting dropdown at (422, 593) on xpath=//*[@id='w0']/div[5]/div[1]/div[3]/div/span/span[1]/span/span[2]
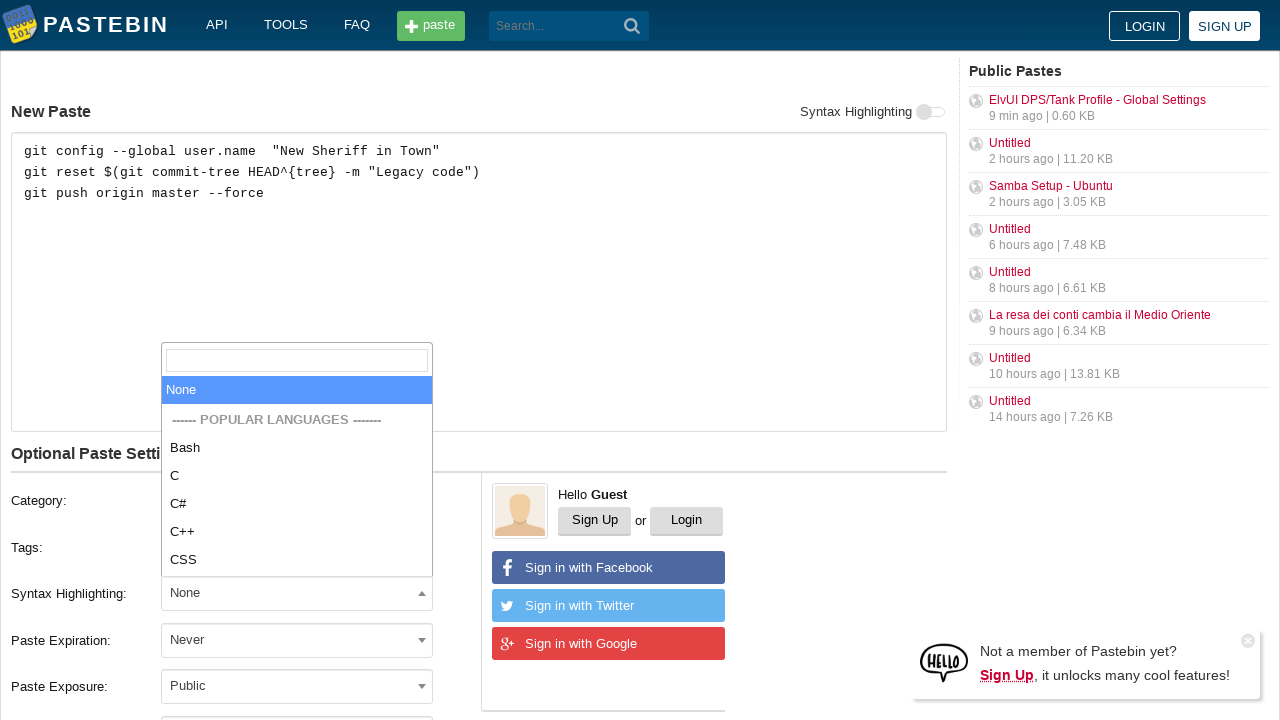

Selected Bash syntax highlighting at (297, 448) on xpath=//li[text()='Bash']
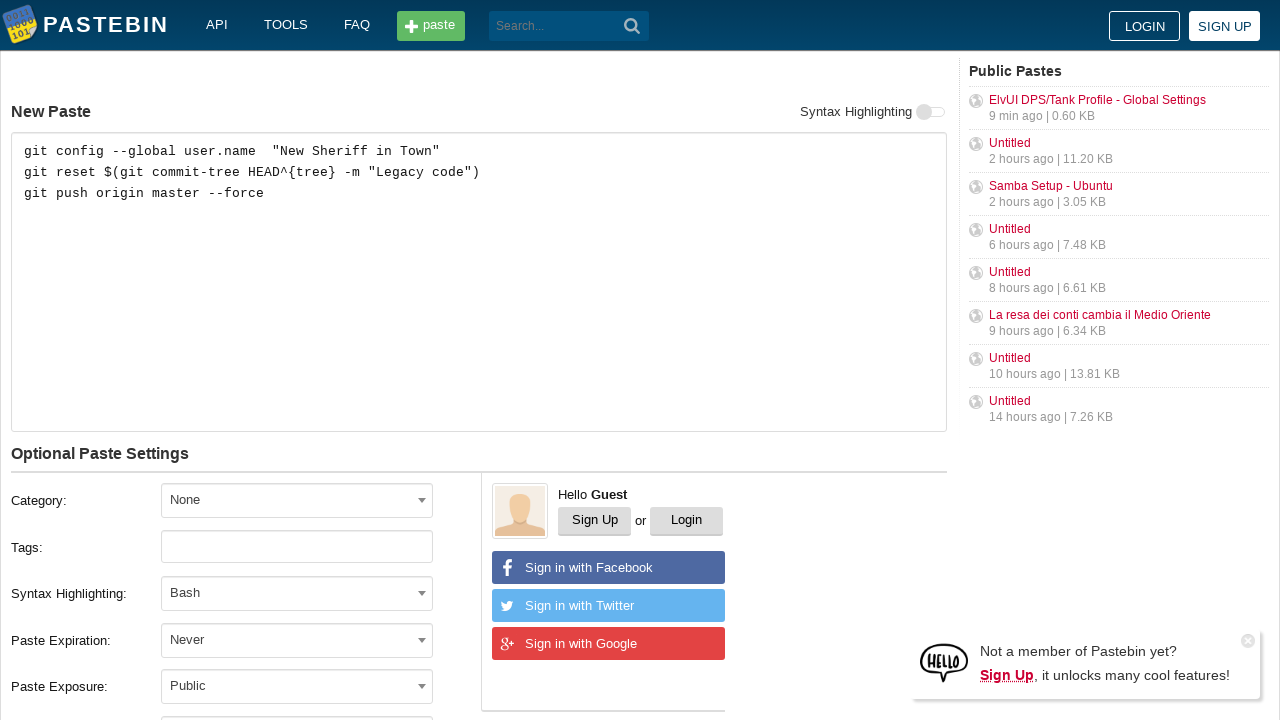

Clicked page expiration dropdown at (422, 640) on xpath=//*[@id='w0']/div[5]/div[1]/div[4]/div/span/span[1]/span/span[2]
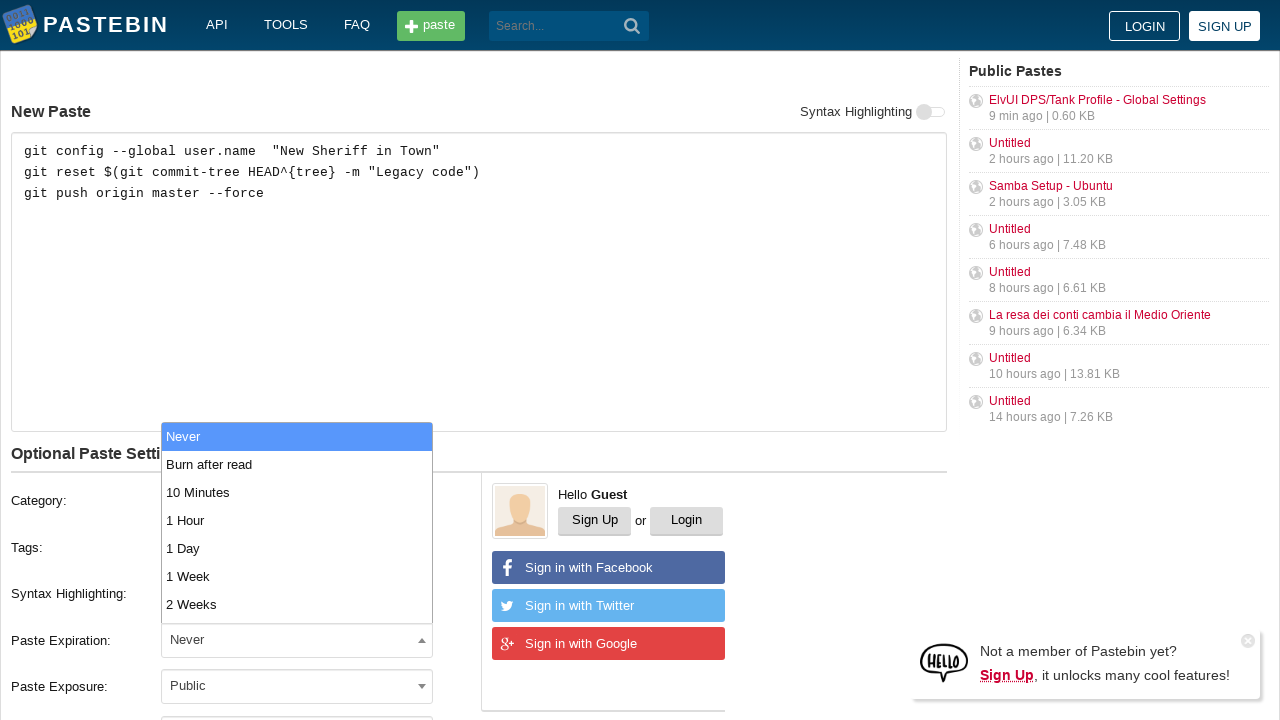

Selected 10 Minutes expiration time at (297, 492) on xpath=//li[text()='10 Minutes']
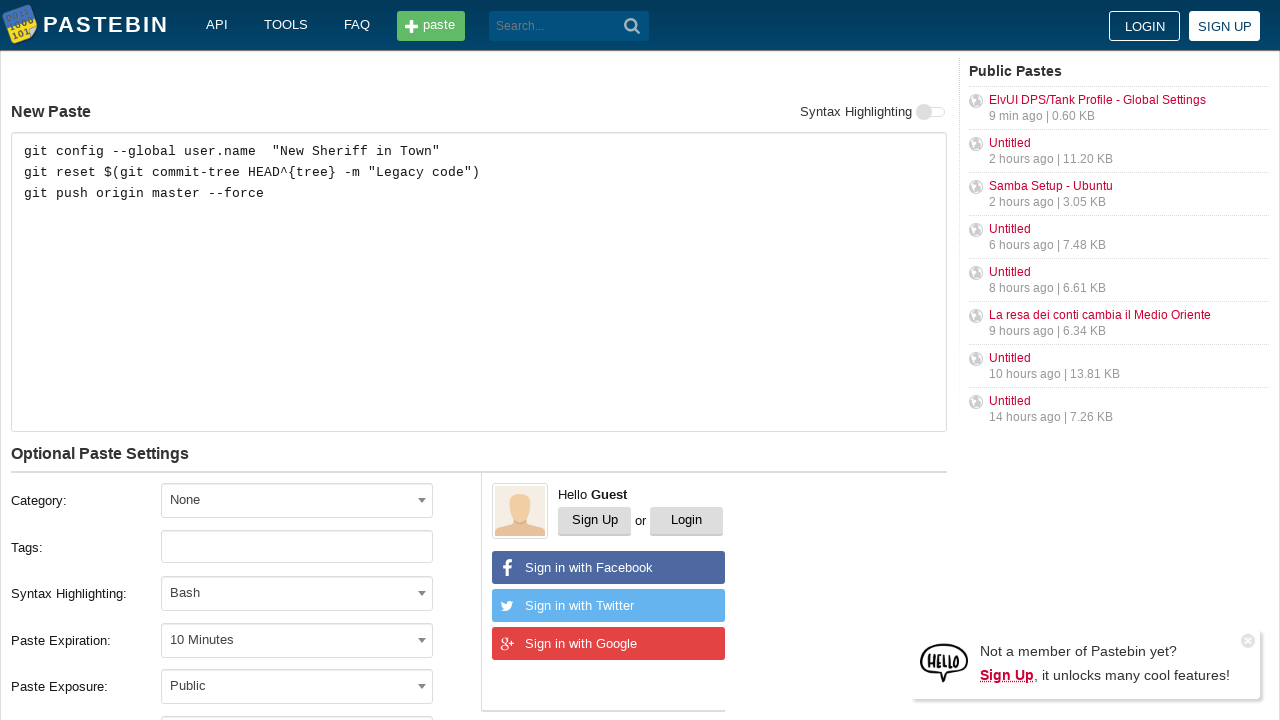

Filled in paste title 'how to gain dominance among developers' on #postform-name
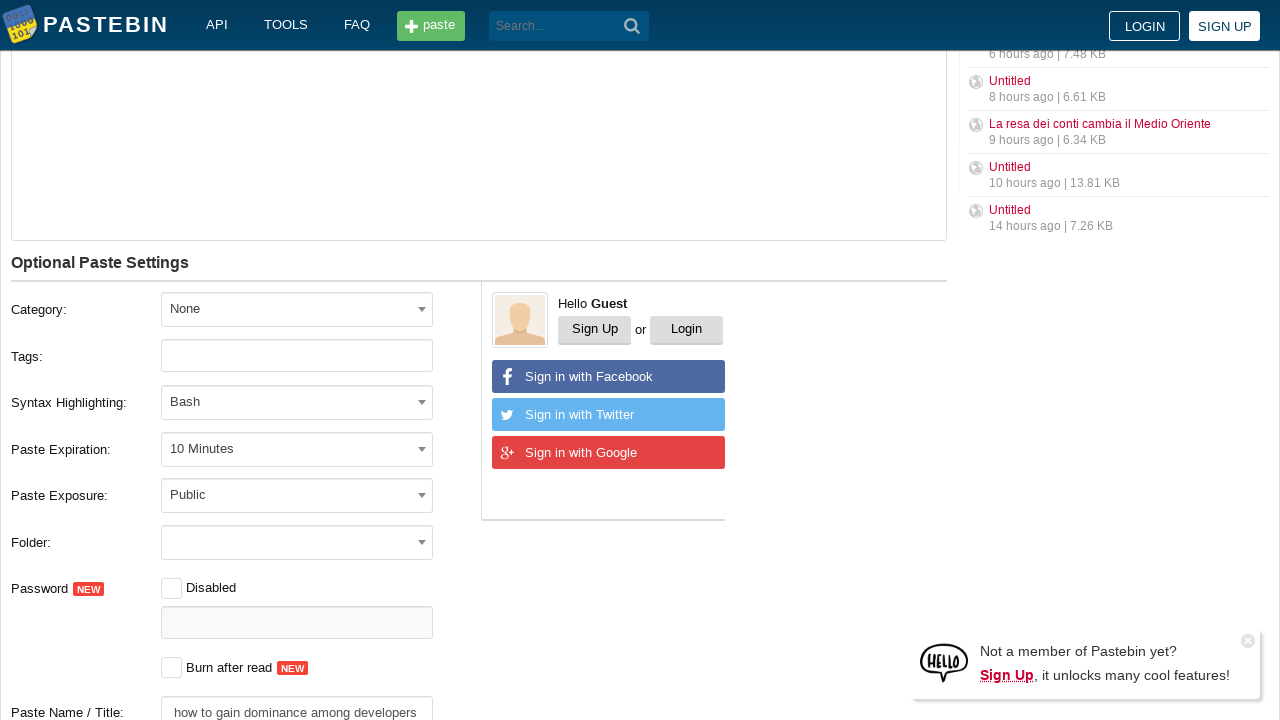

Clicked submit button to create paste at (240, 400) on xpath=//*[@id='w0']/div[5]/div[1]/div[10]/button
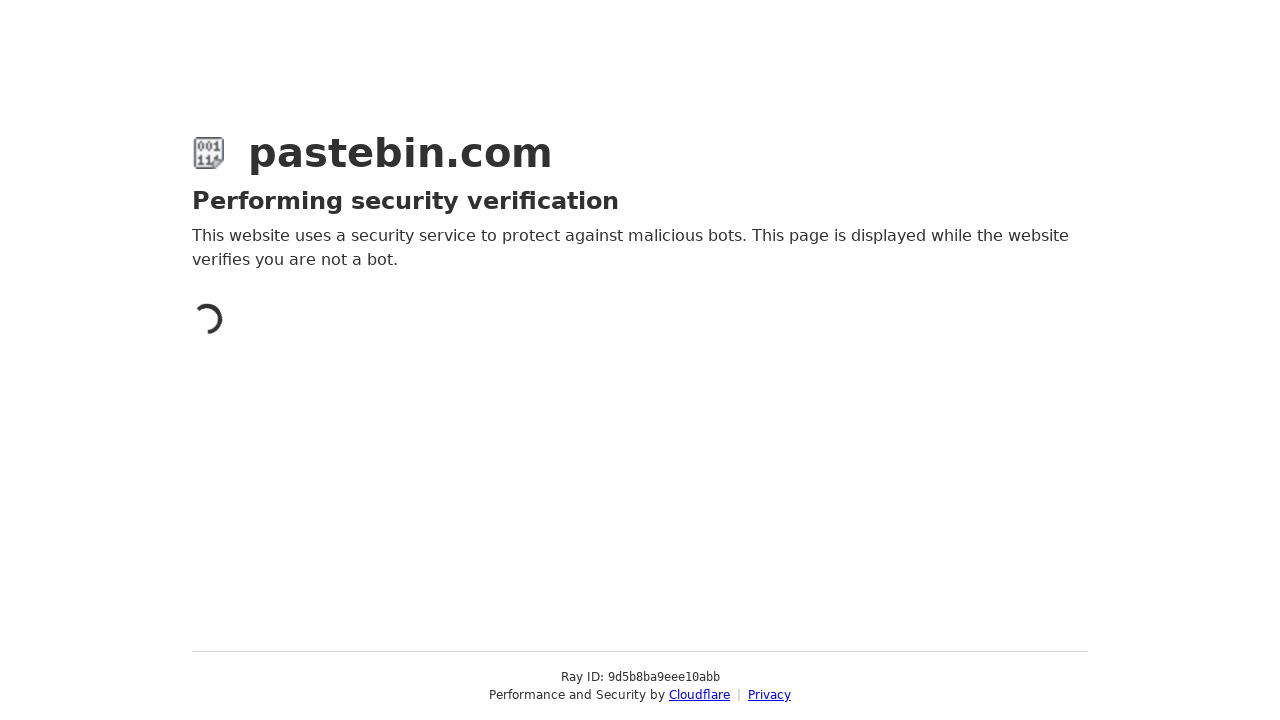

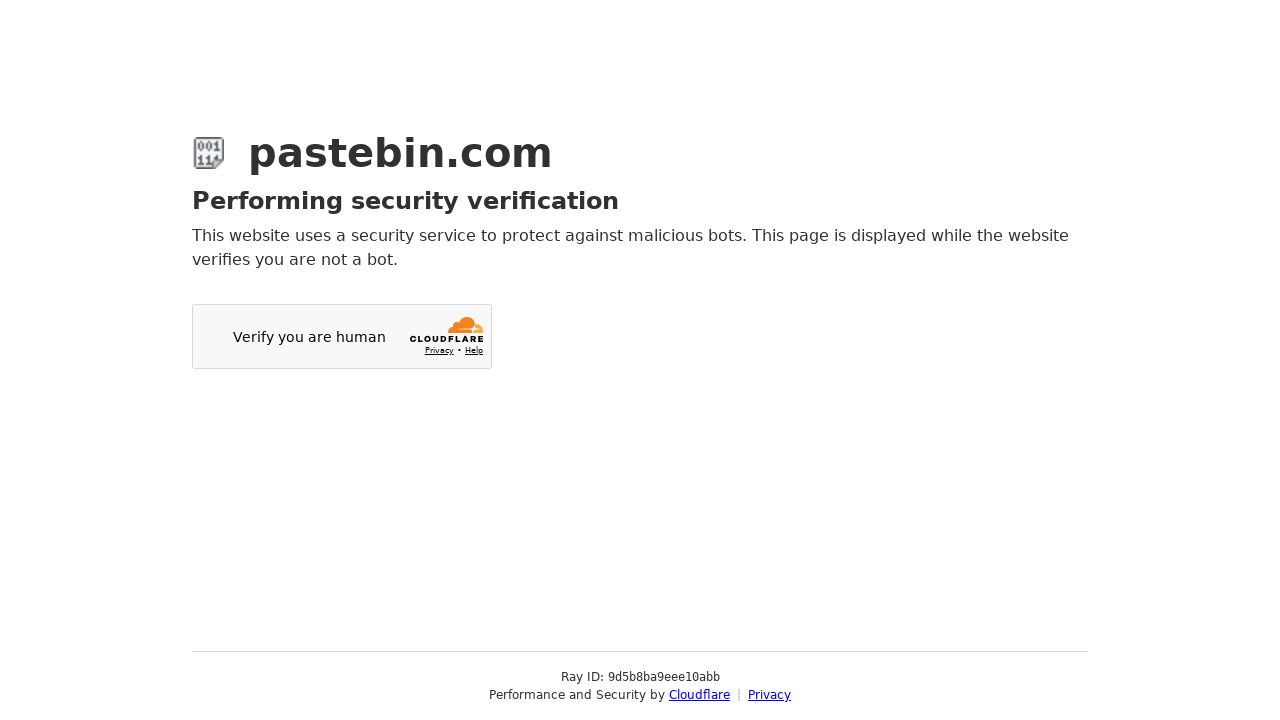